Tests the responsive behavior of a menu toggle button by checking its visibility at full screen and then at a smaller 700x700 window size

Starting URL: https://cms.demo.katalon.com/

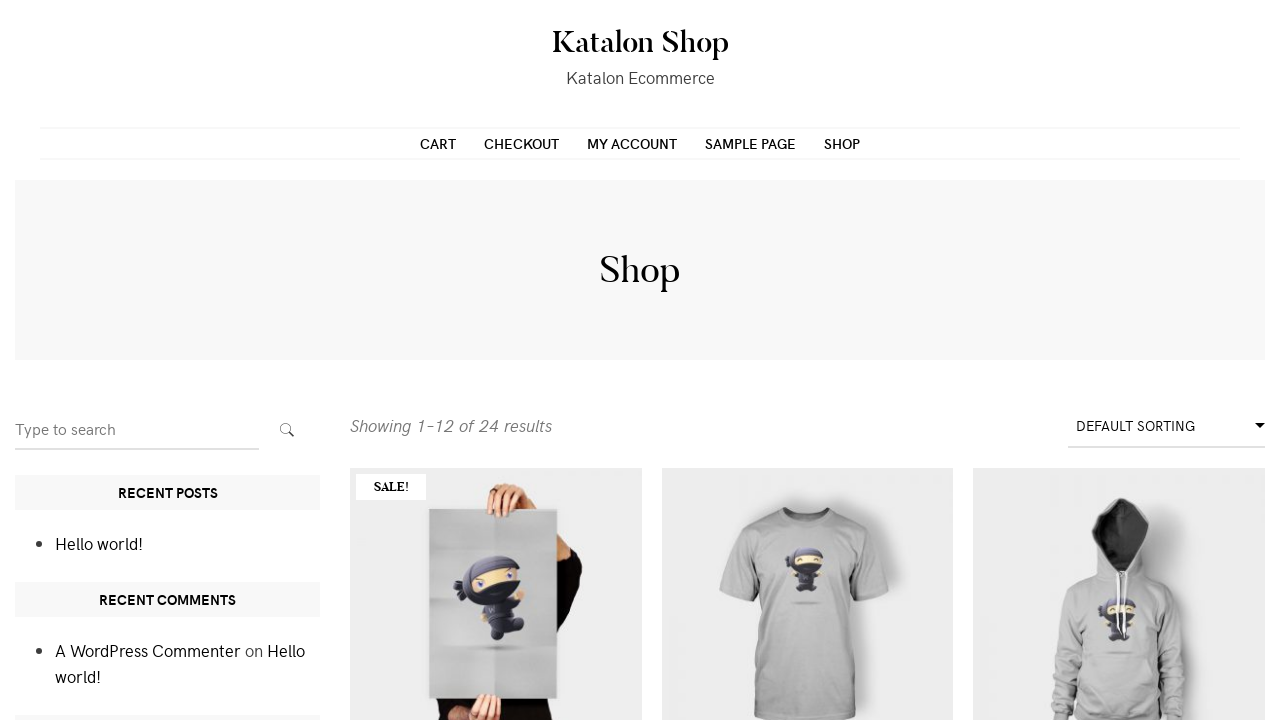

Located menu toggle button element
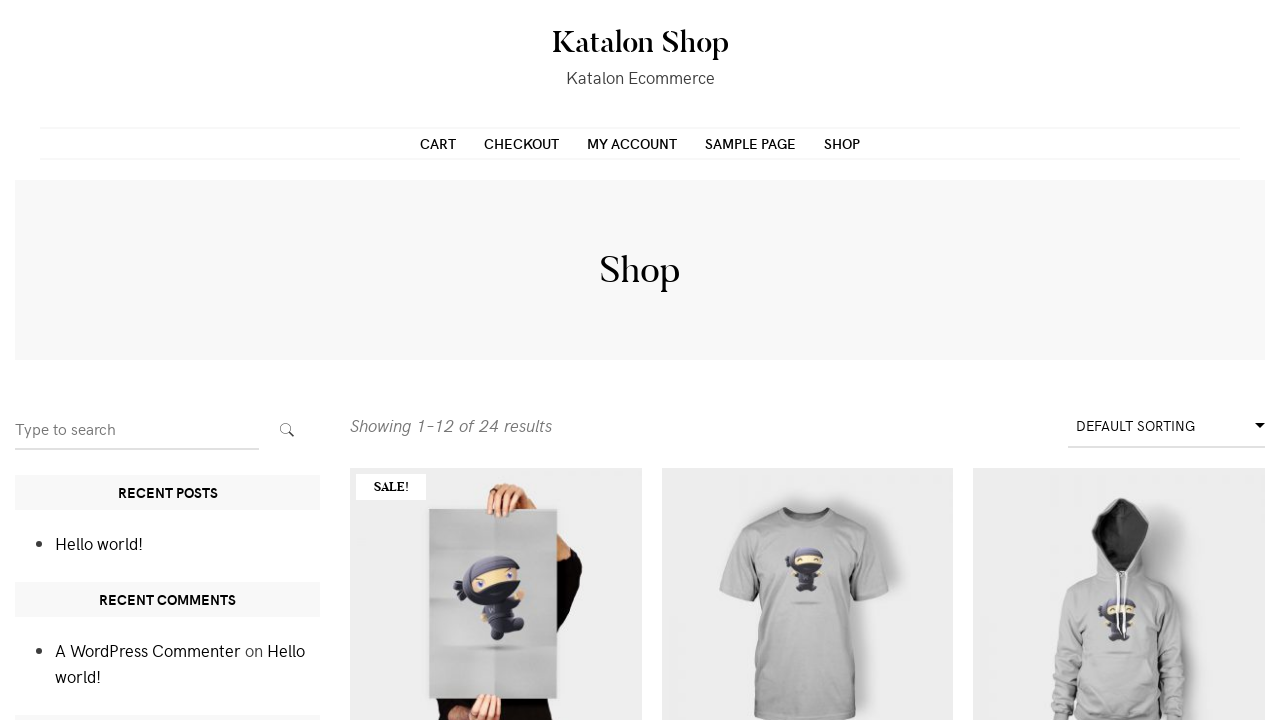

Checked menu toggle button visibility at full screen
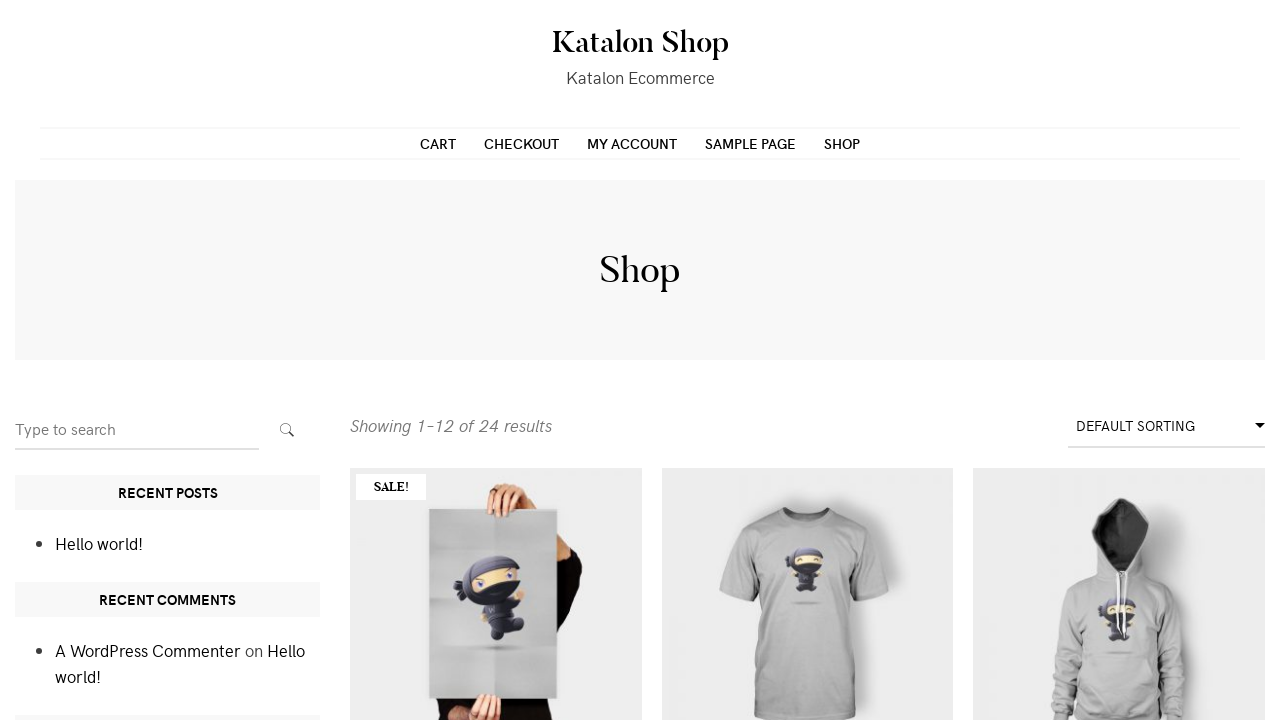

Resized viewport to 700x700 pixels
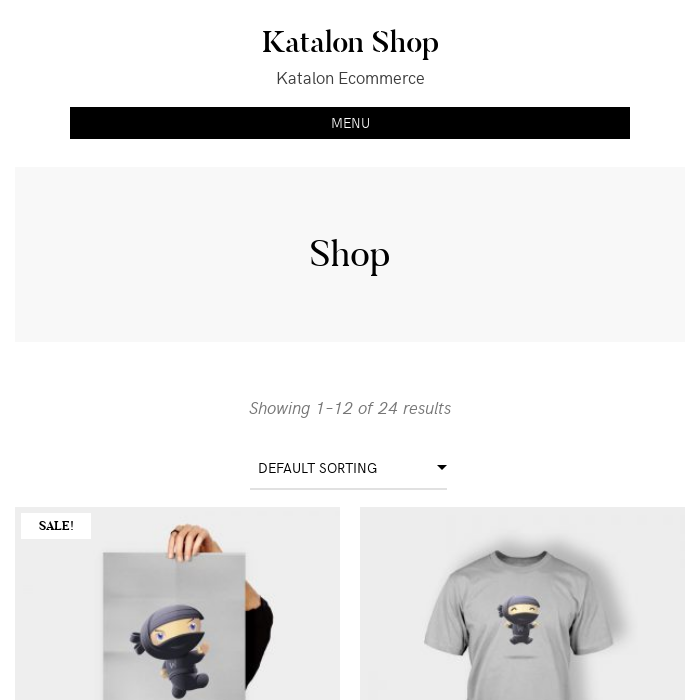

Checked menu toggle button visibility at 700x700 viewport size
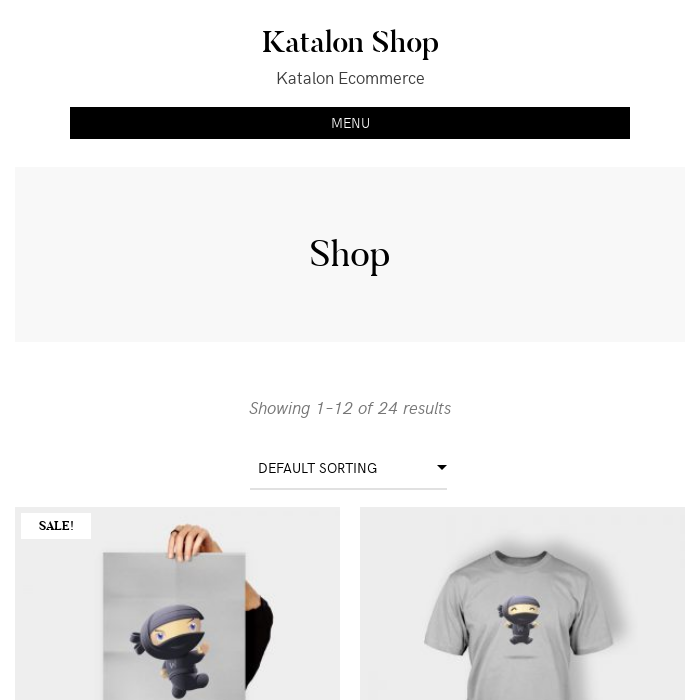

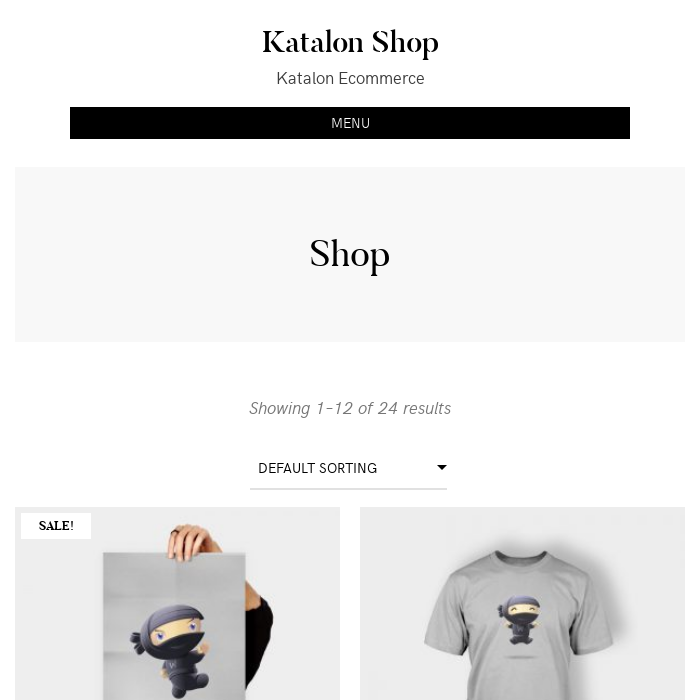